Tests the Salesforce login form by filling username and password fields, checking the remember me checkbox, and clicking login to trigger validation error

Starting URL: https://login.salesforce.com

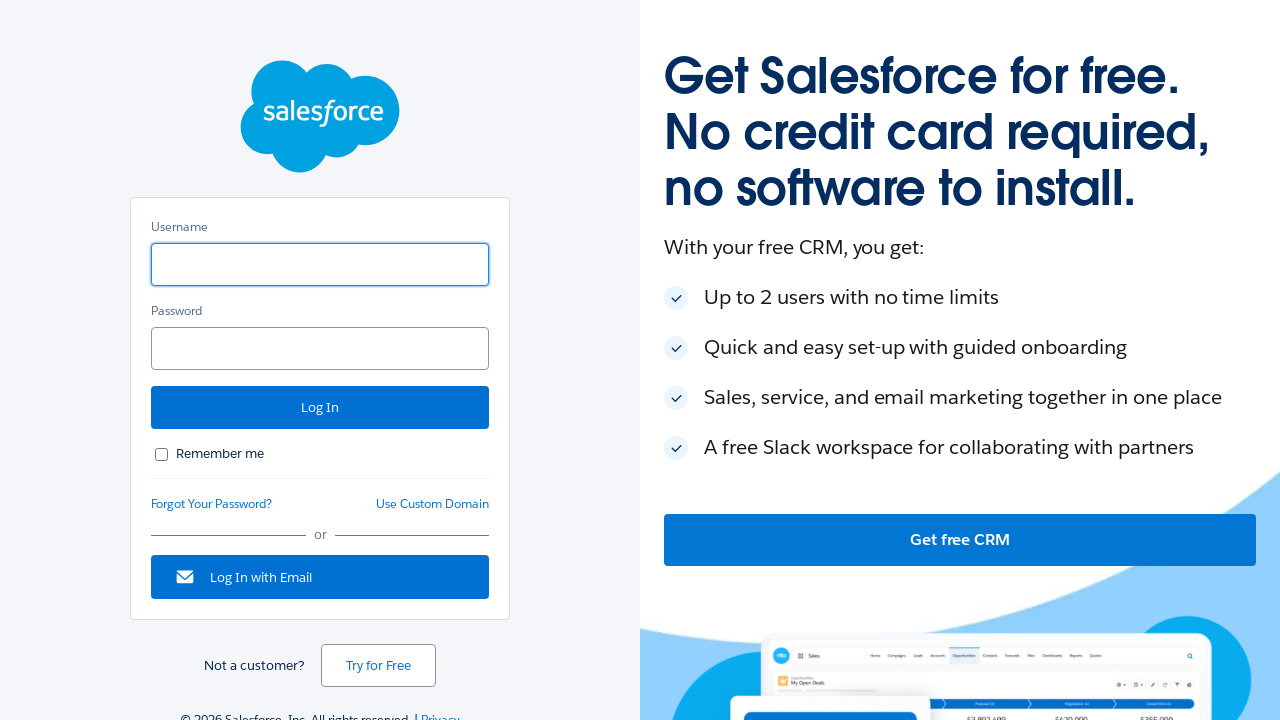

Filled username field with 'testuser123' on #username
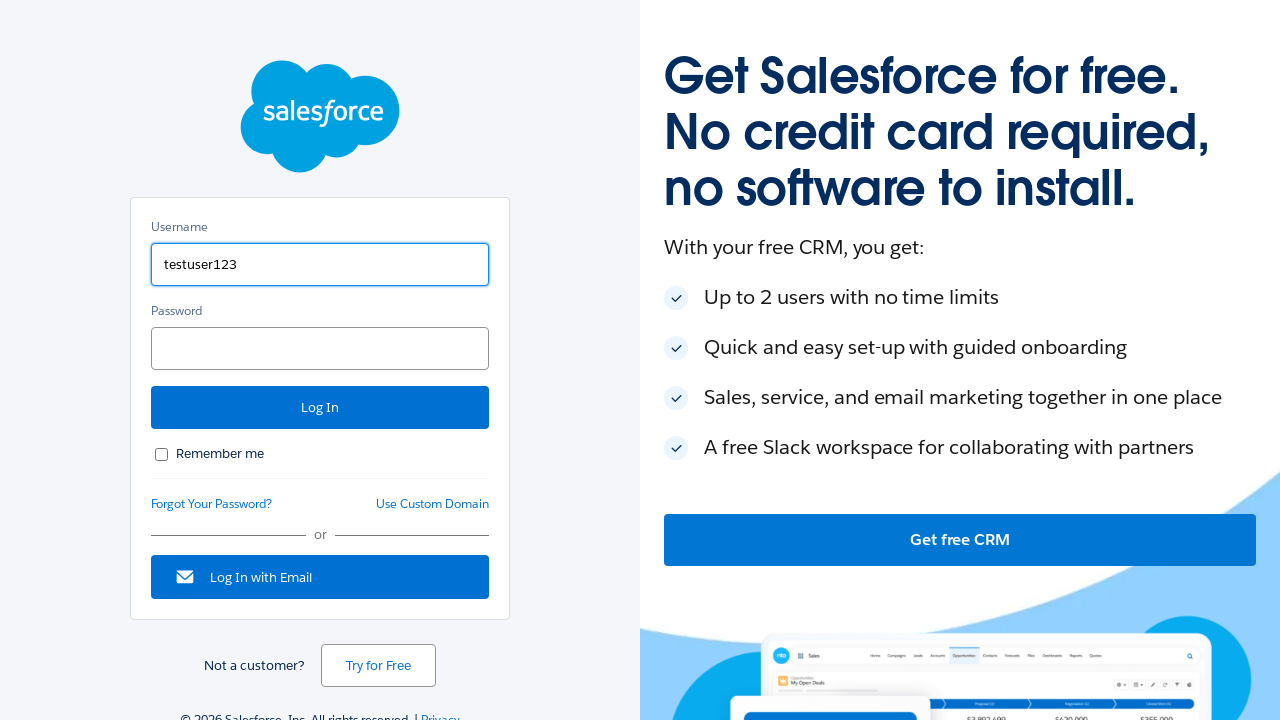

Filled password field with 'testpass456' on #password
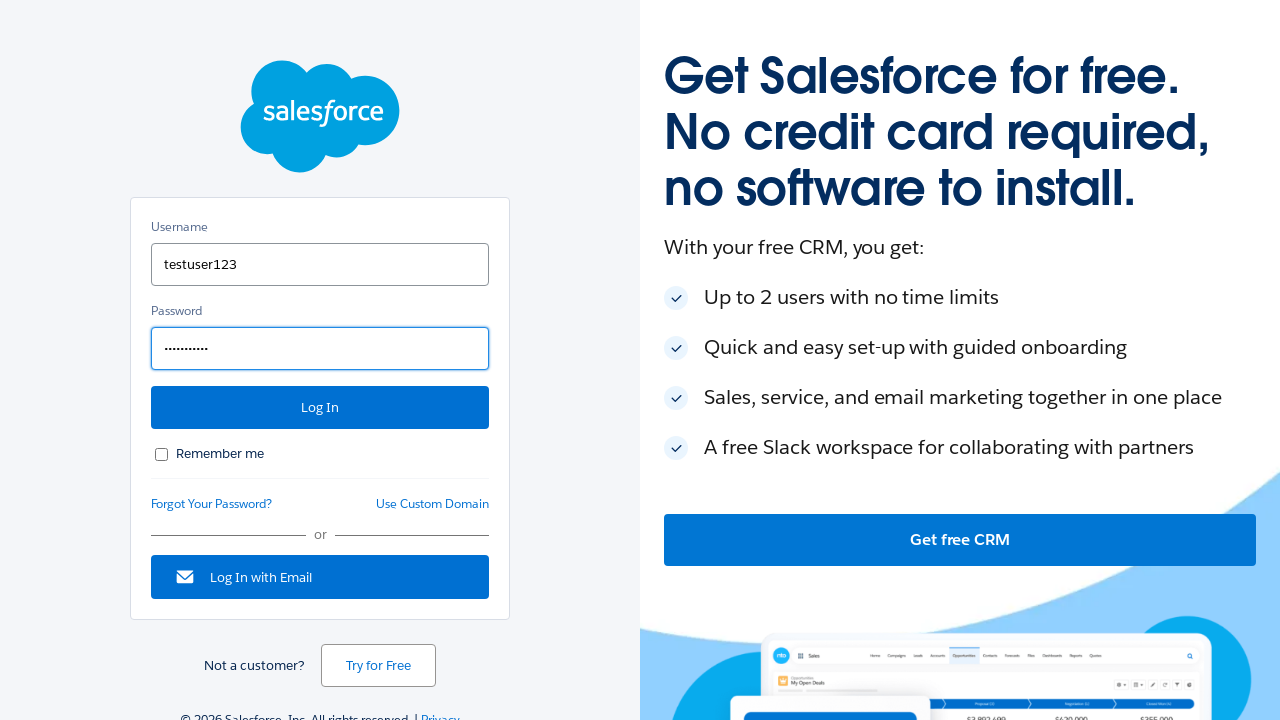

Checked the 'Remember me' checkbox at (162, 454) on #rememberUn
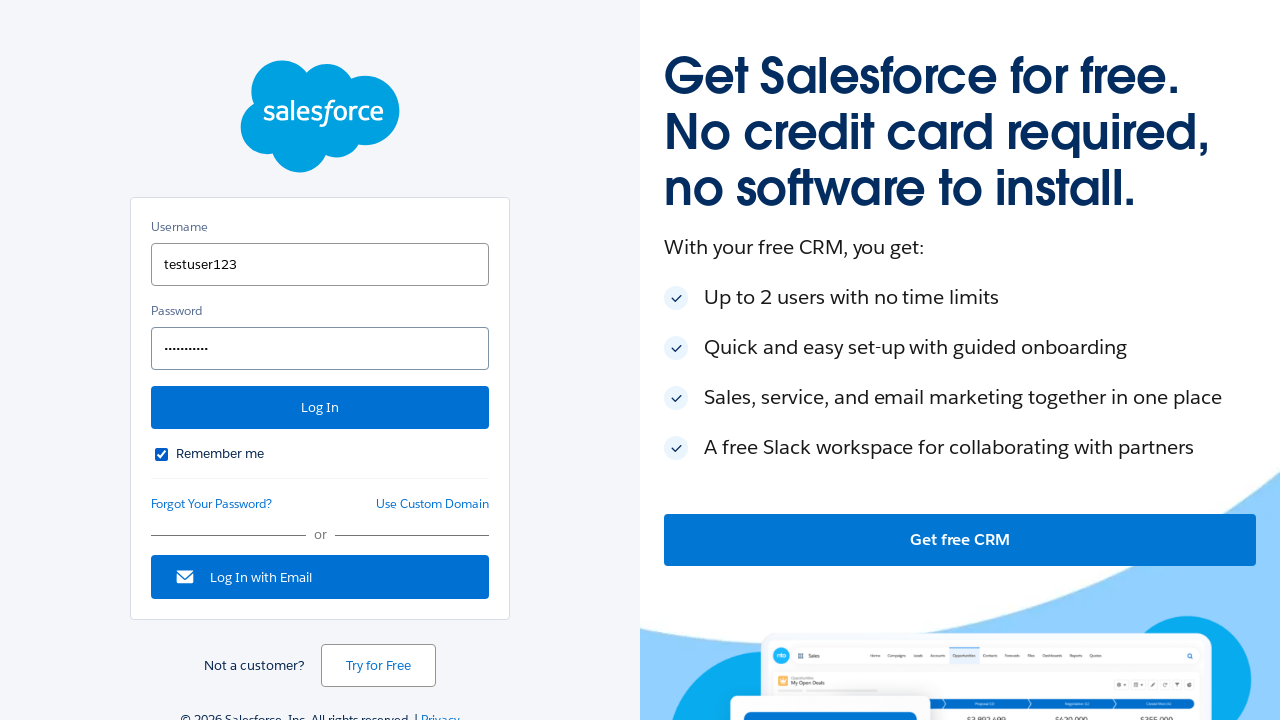

Clicked the Login button at (320, 408) on #Login
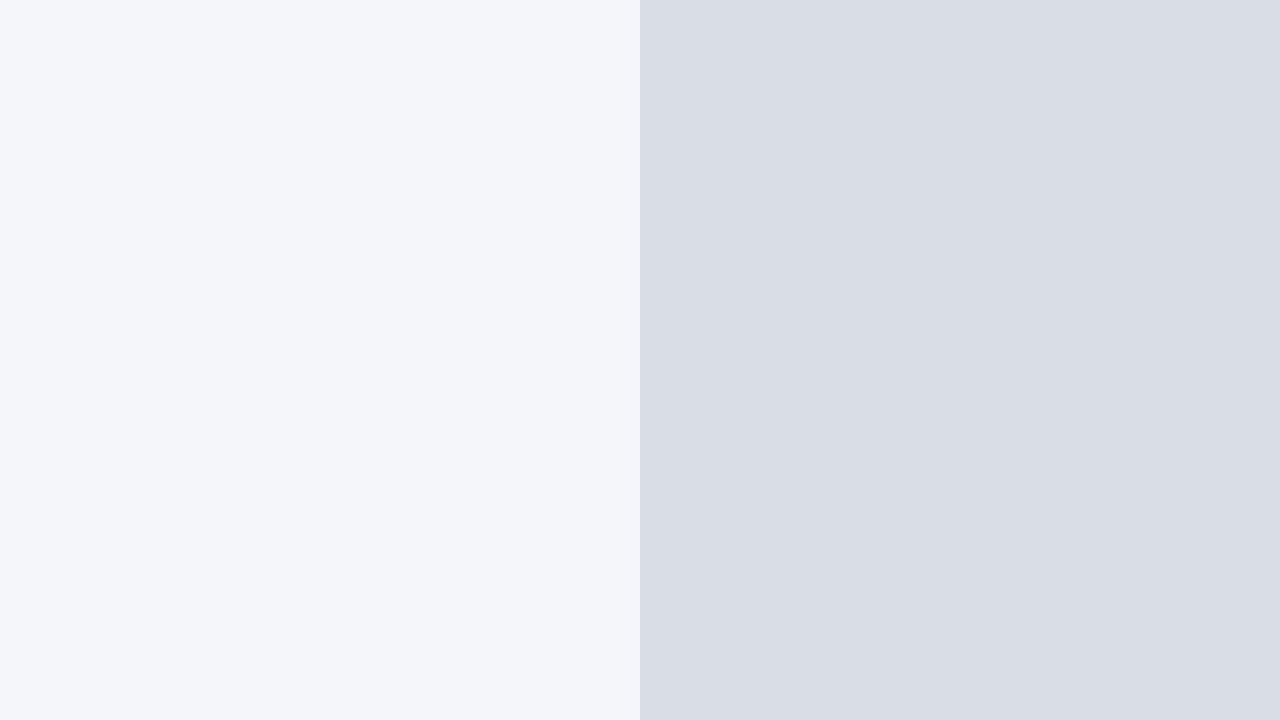

Validation error message appeared
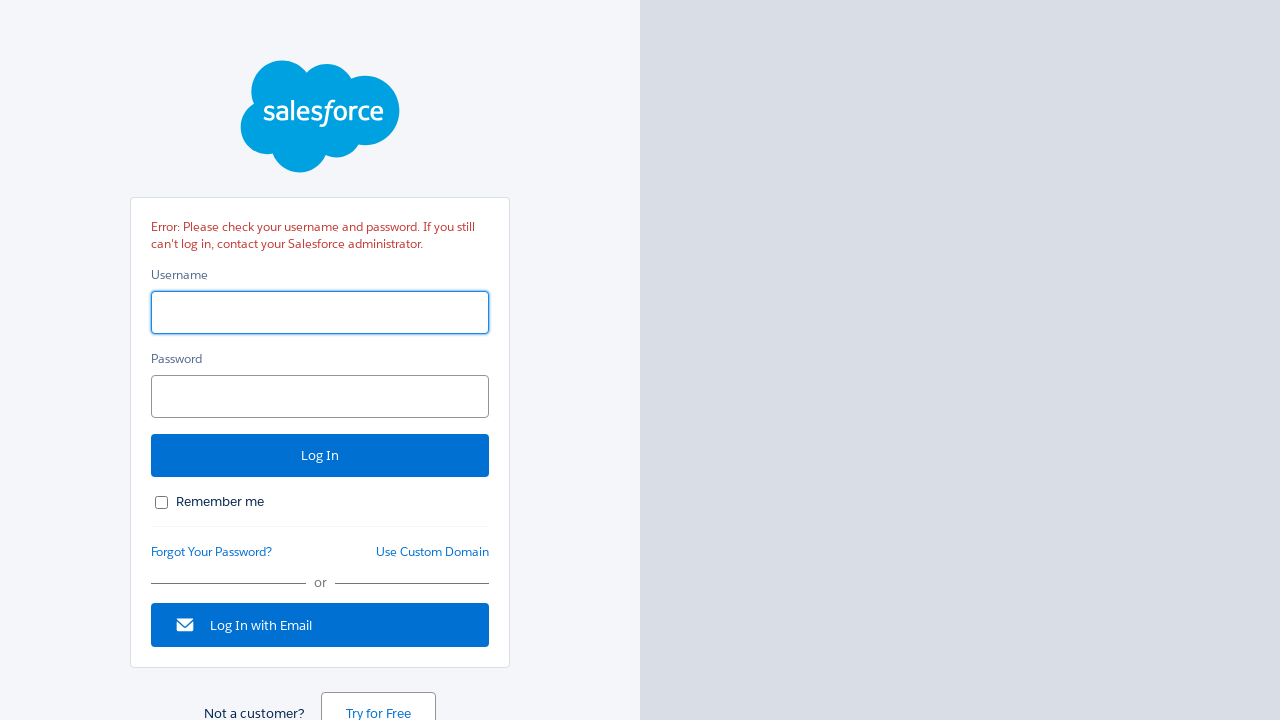

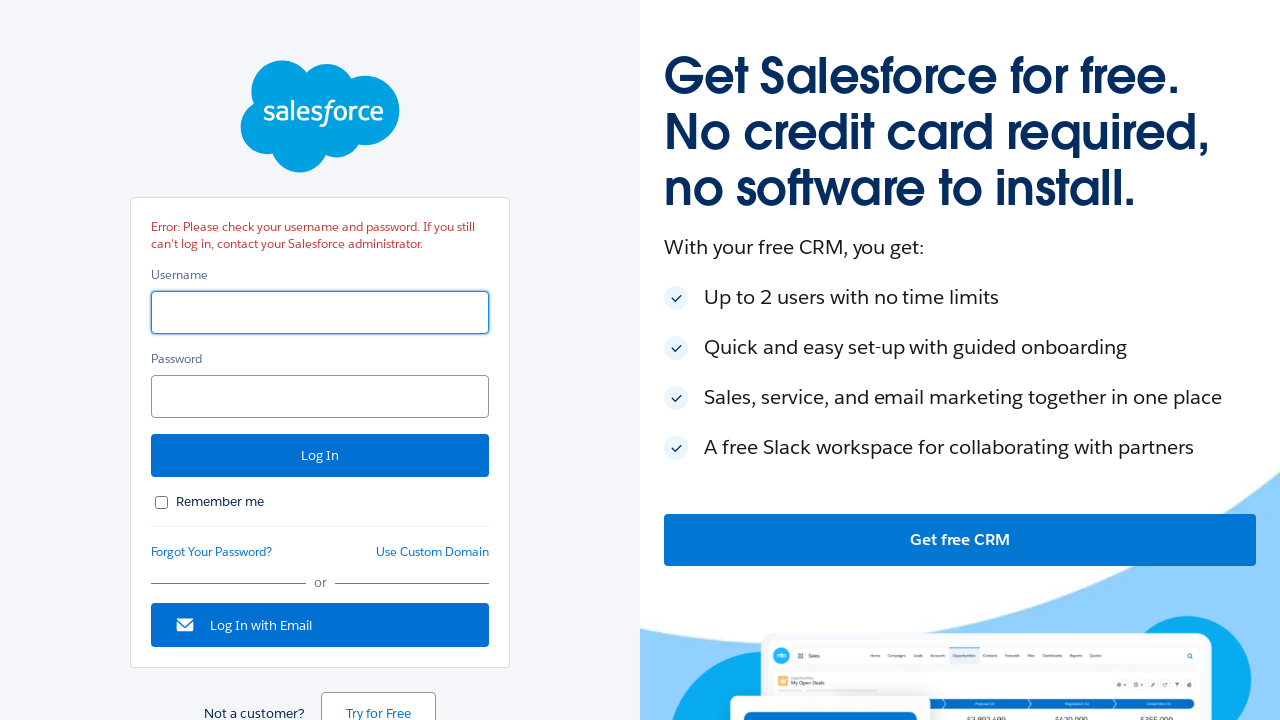